Tests the Python.org website search functionality by entering "pycon" as a search query and verifying results are returned

Starting URL: http://www.python.org

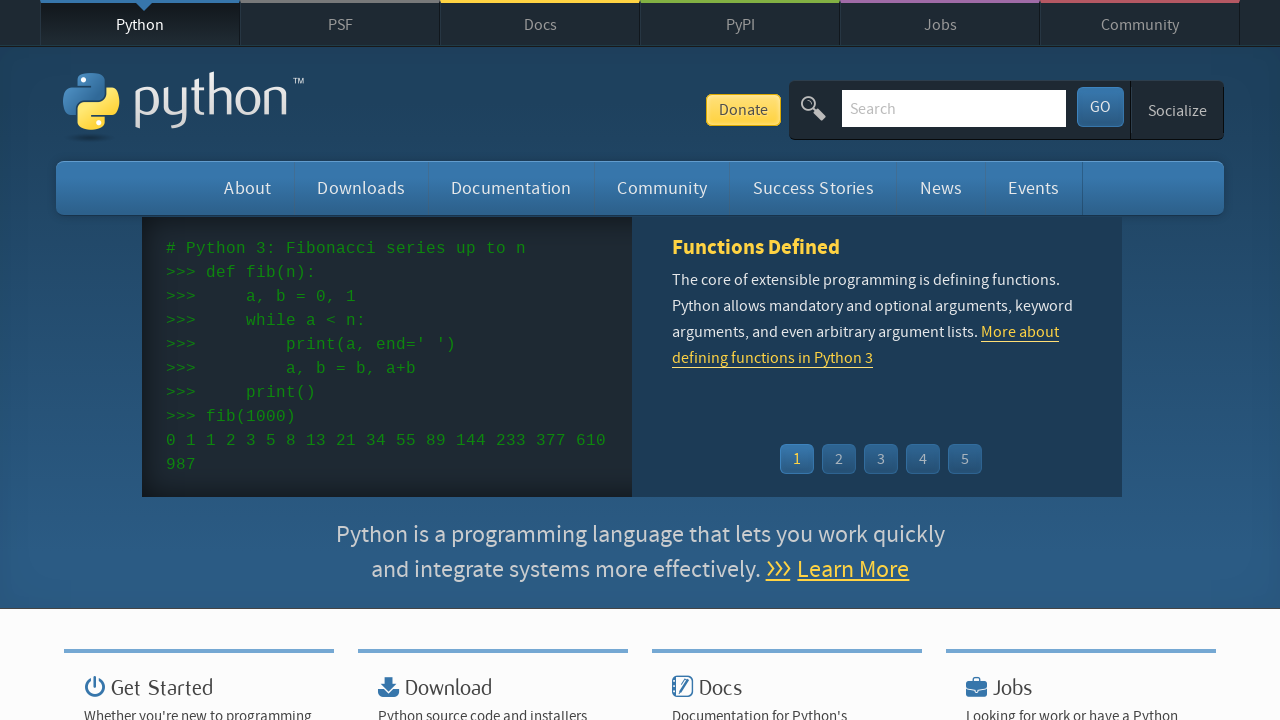

Verified 'Python' in page title
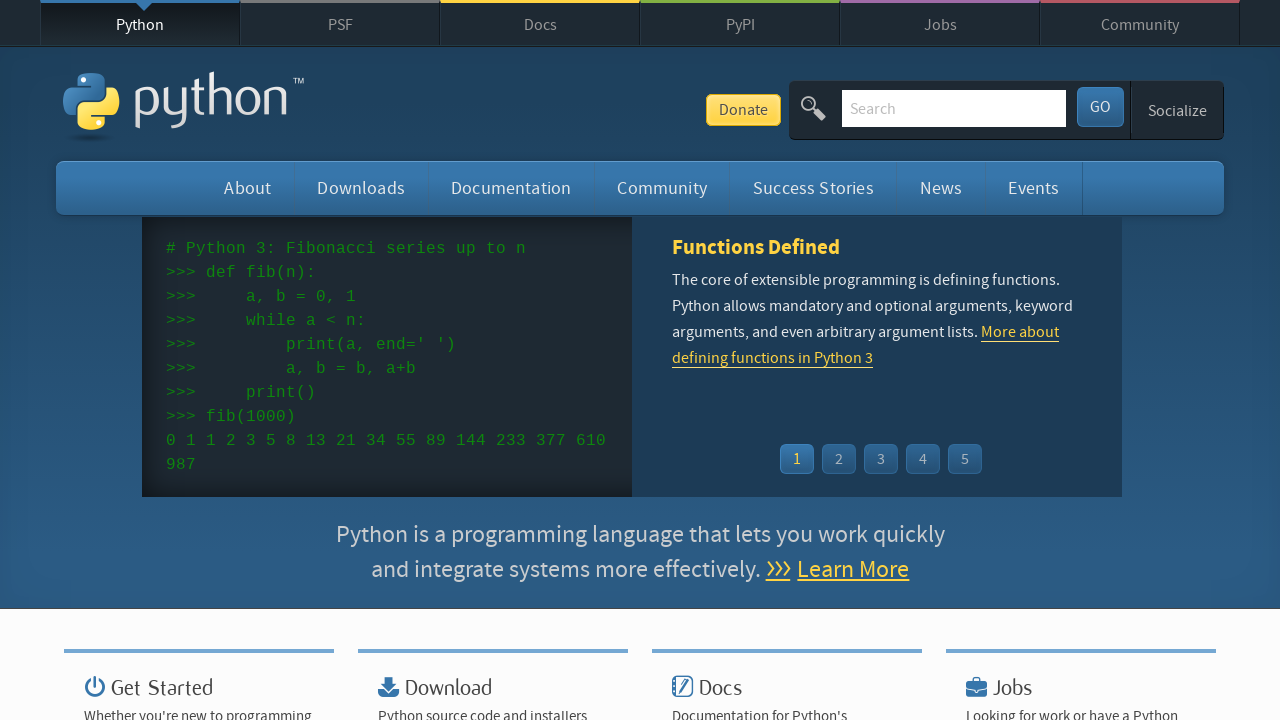

Cleared search input field on input[name='q']
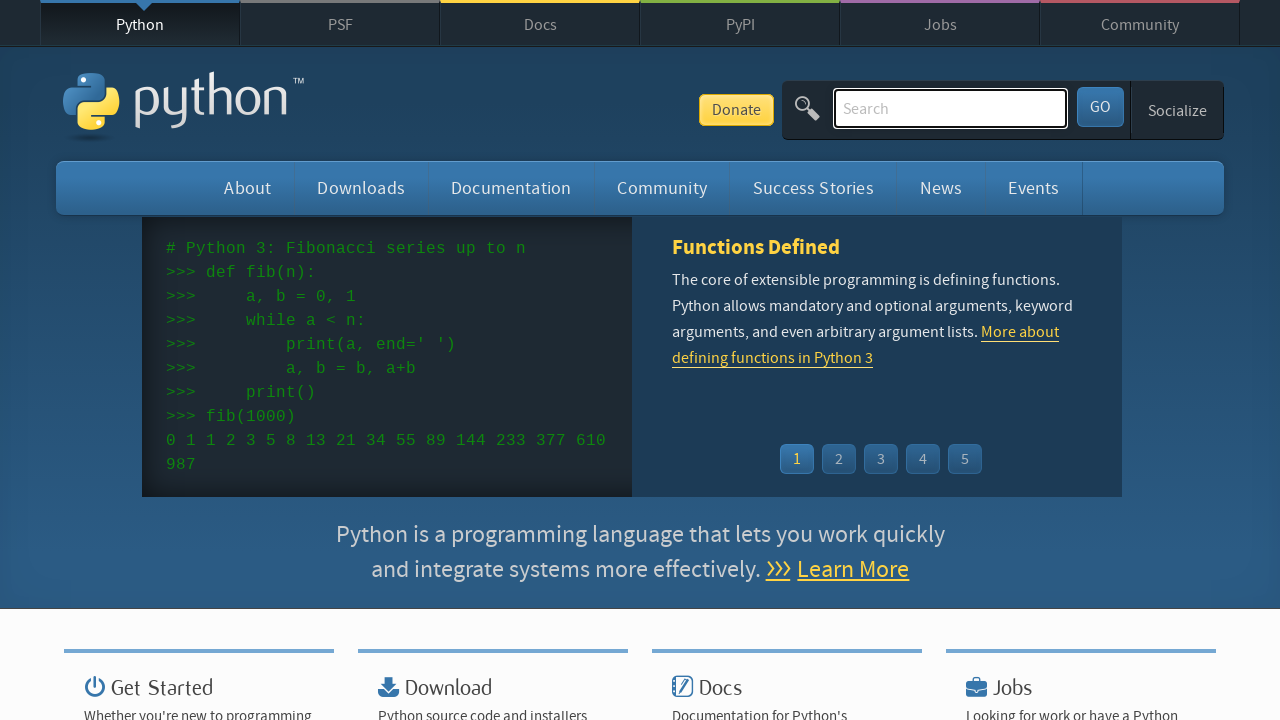

Entered 'pycon' in search field on input[name='q']
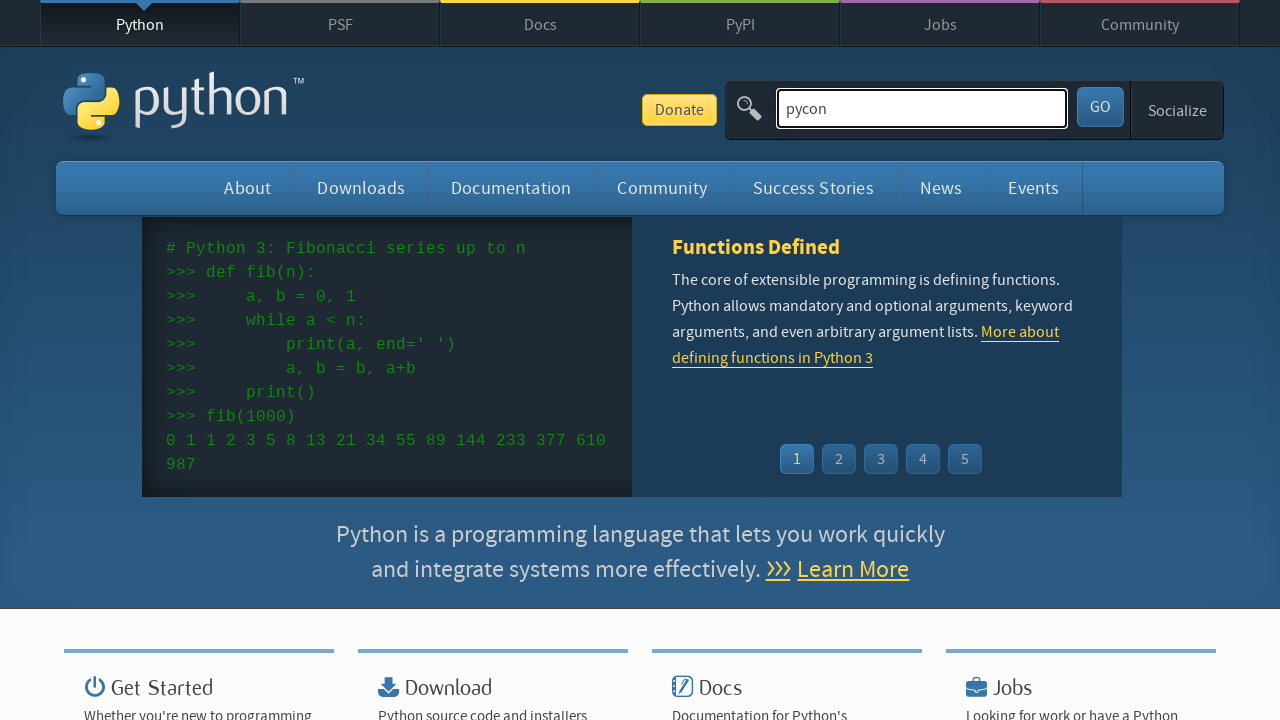

Pressed Enter to submit search query on input[name='q']
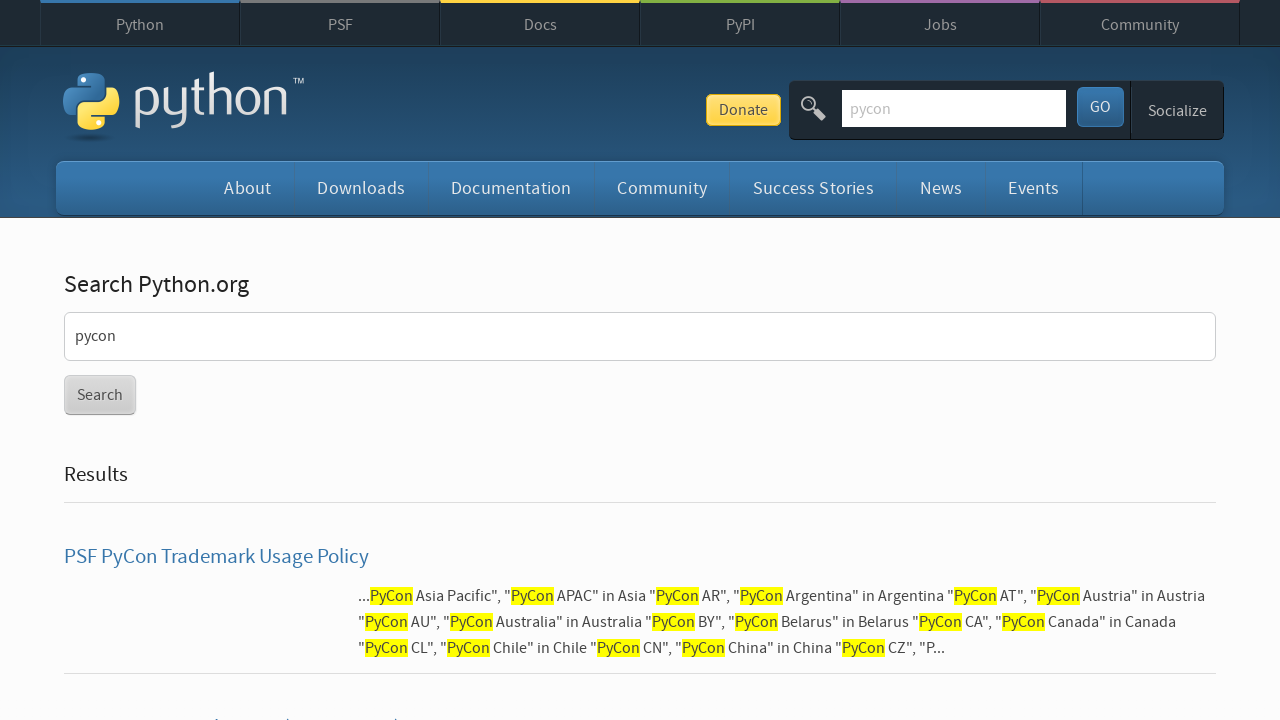

Waited for network to be idle and page fully loaded
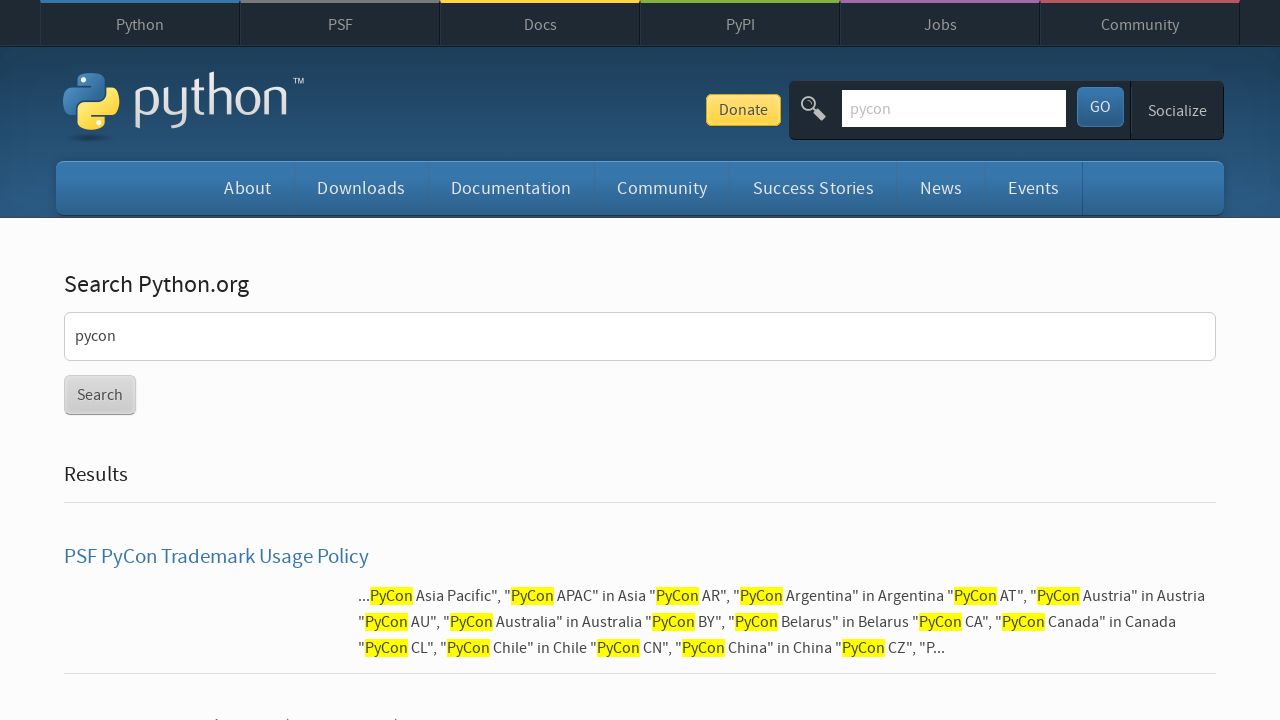

Verified search results were returned (no 'No results found' message)
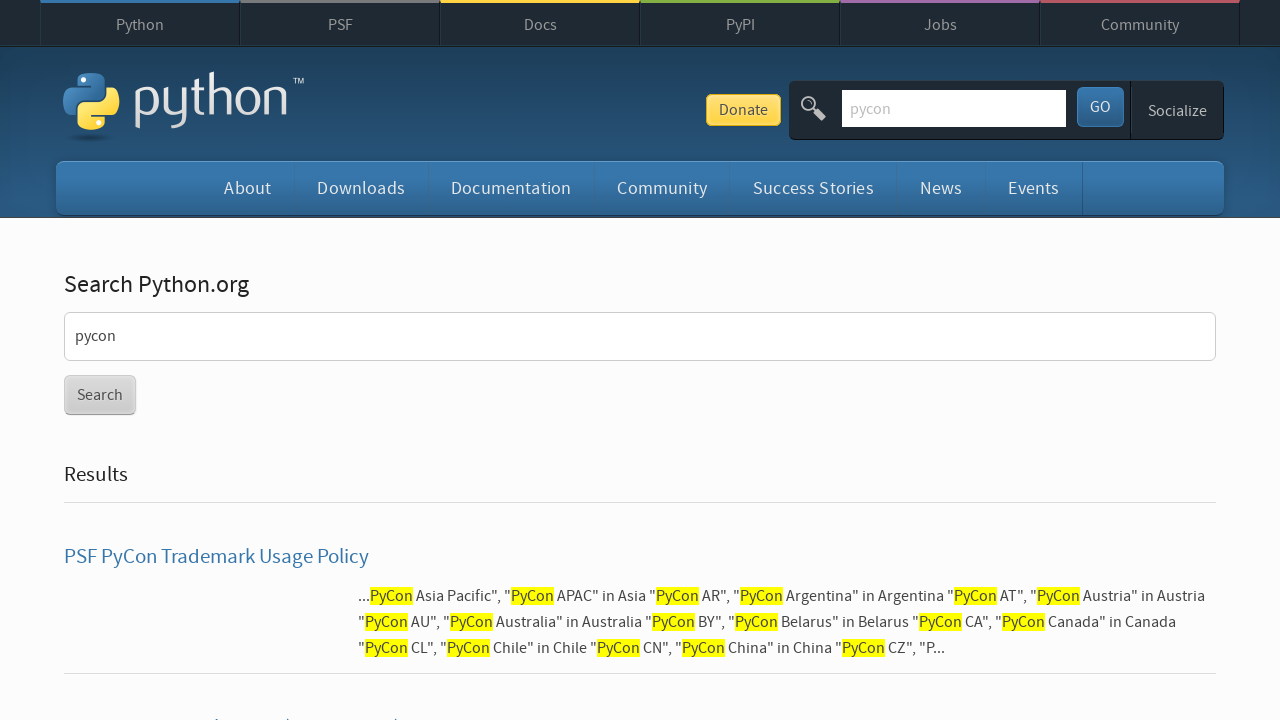

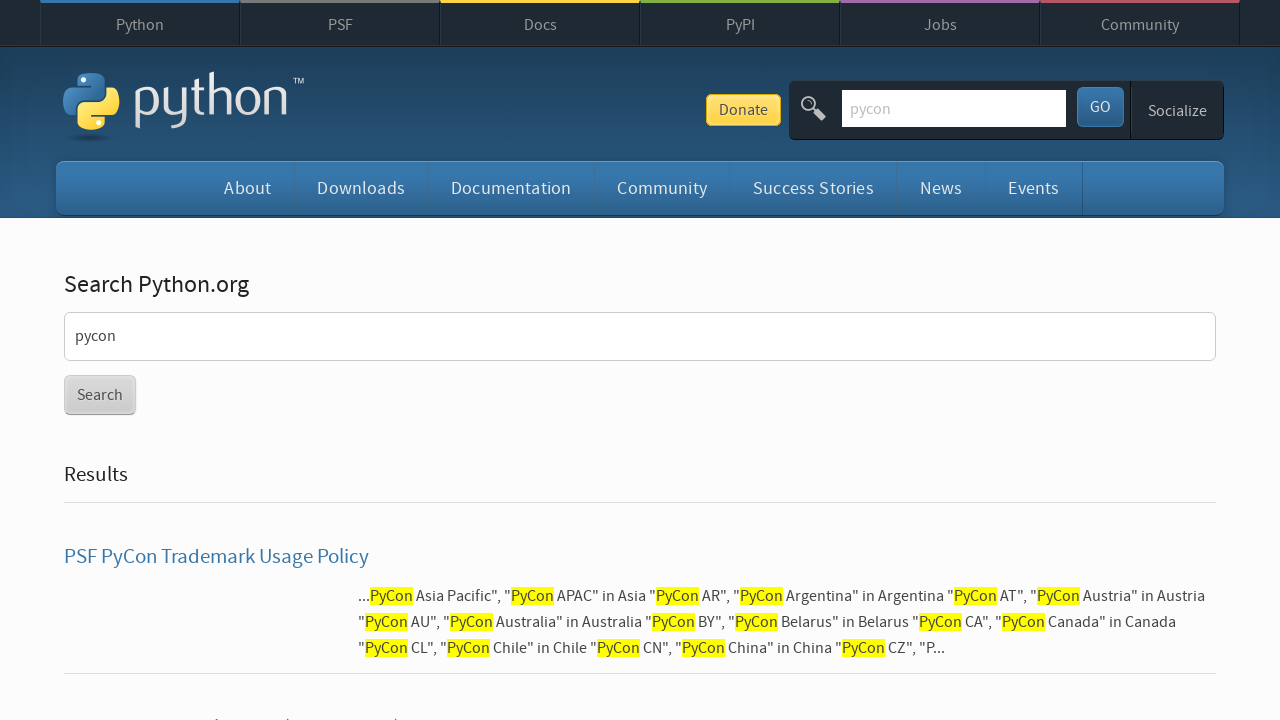